Tests interaction with shadow DOM elements by filling a text input and clicking a checkbox within shadow roots

Starting URL: http://watir.com/examples/shadow_dom.html

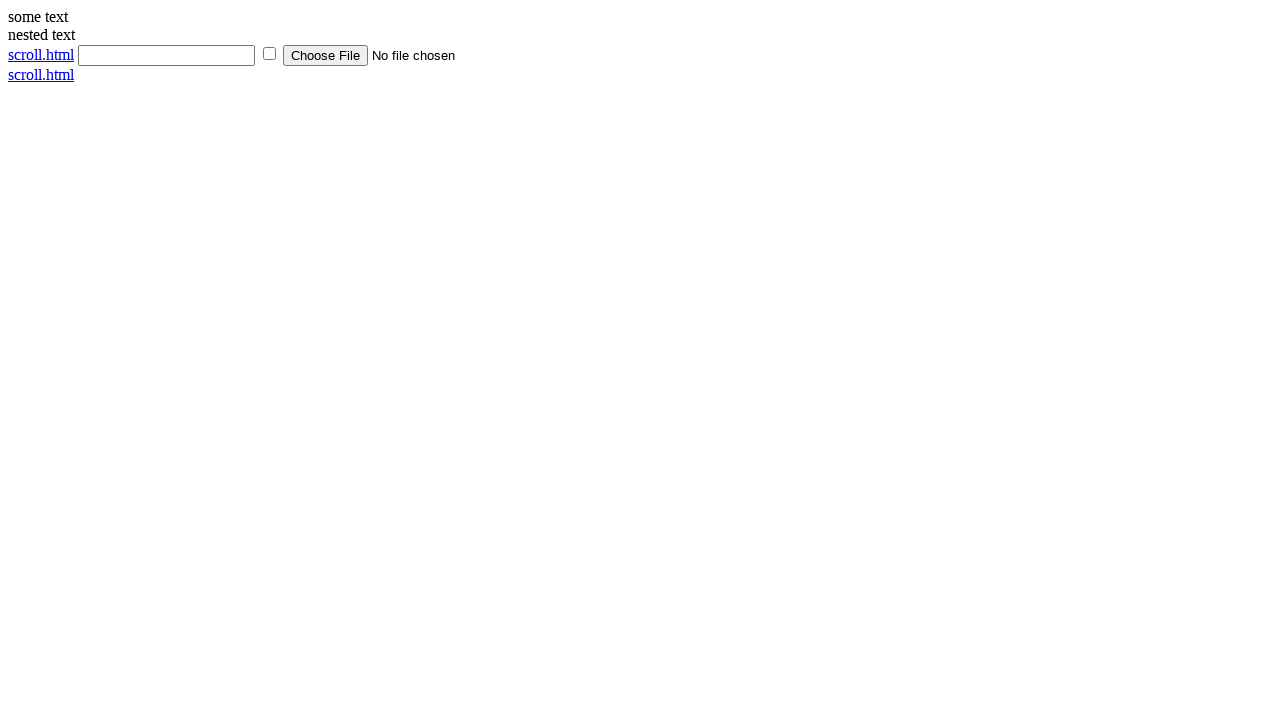

Filled text input within shadow DOM with 'Test Verification'
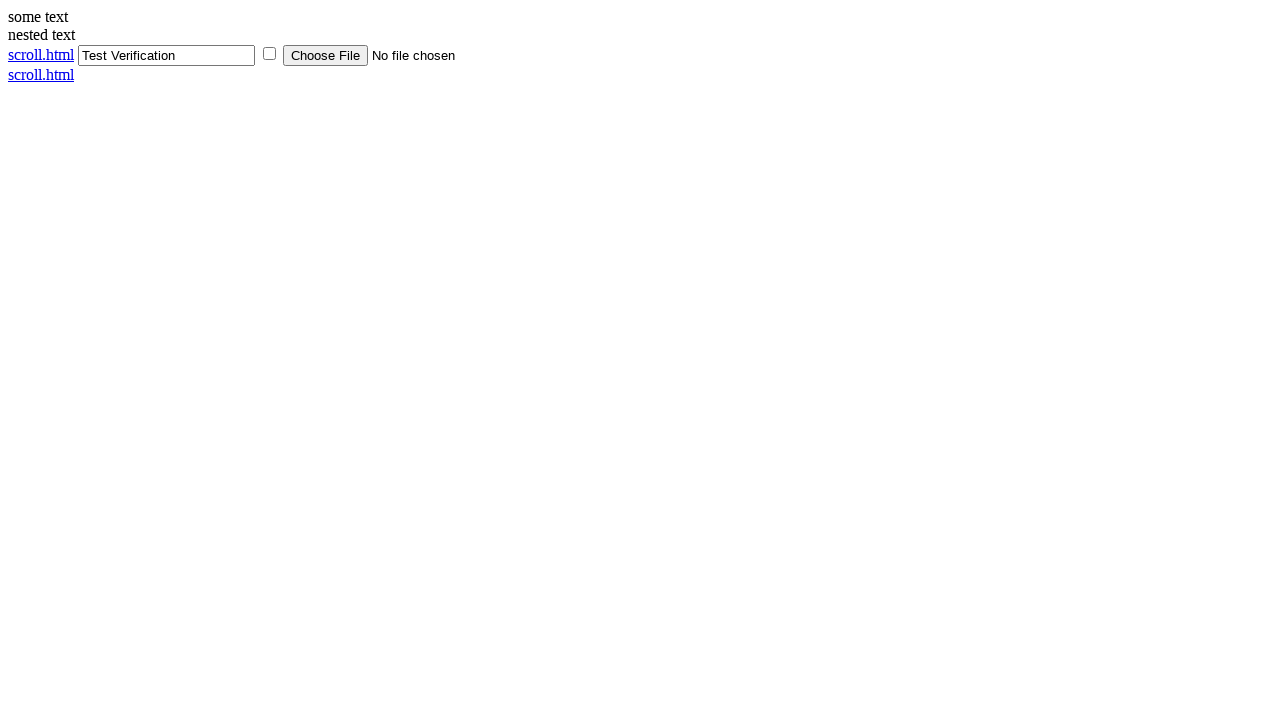

Clicked checkbox within shadow DOM
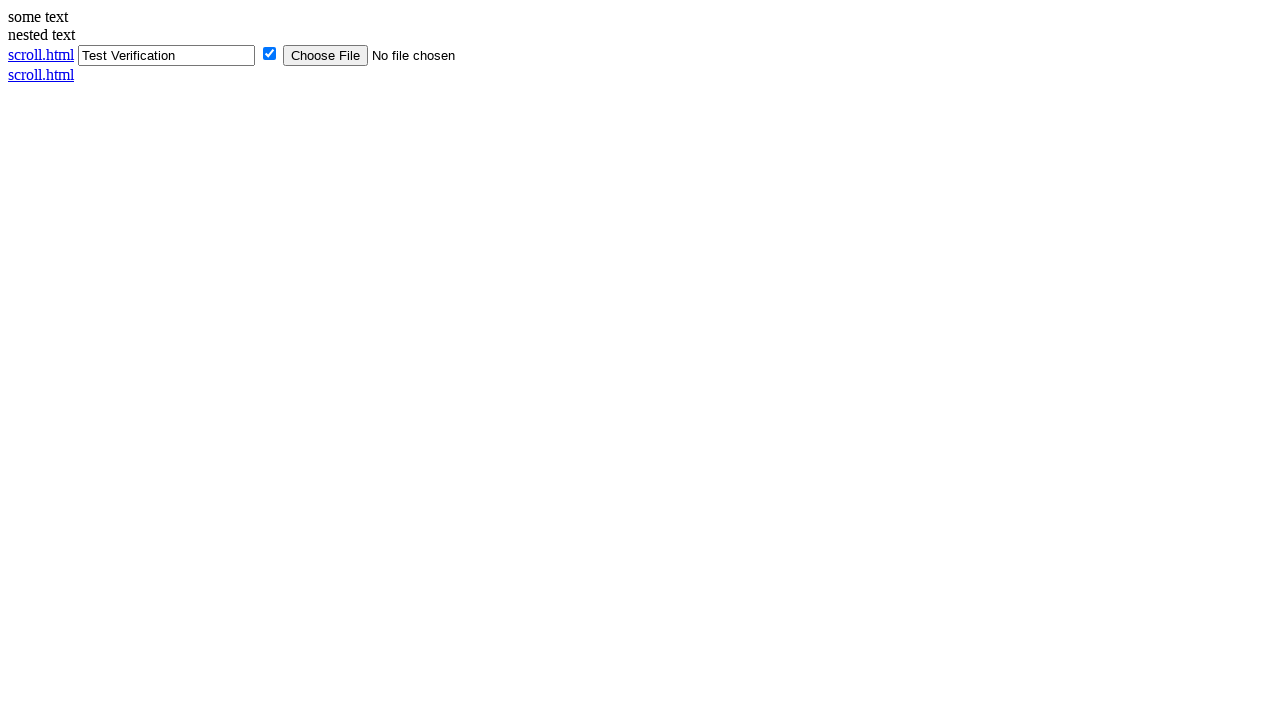

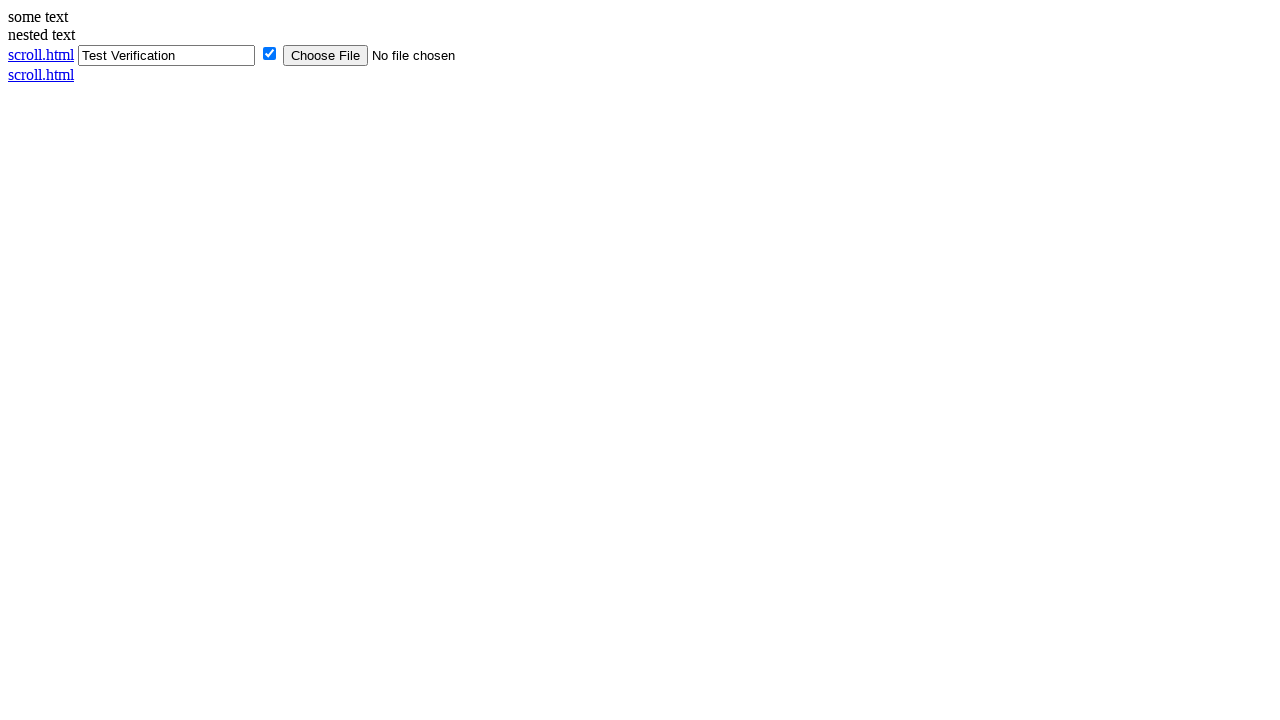